Tests dropdown selection by selecting "Three" option by visible text and verifying it's selected.

Starting URL: https://www.selenium.dev/selenium/web/web-form.html

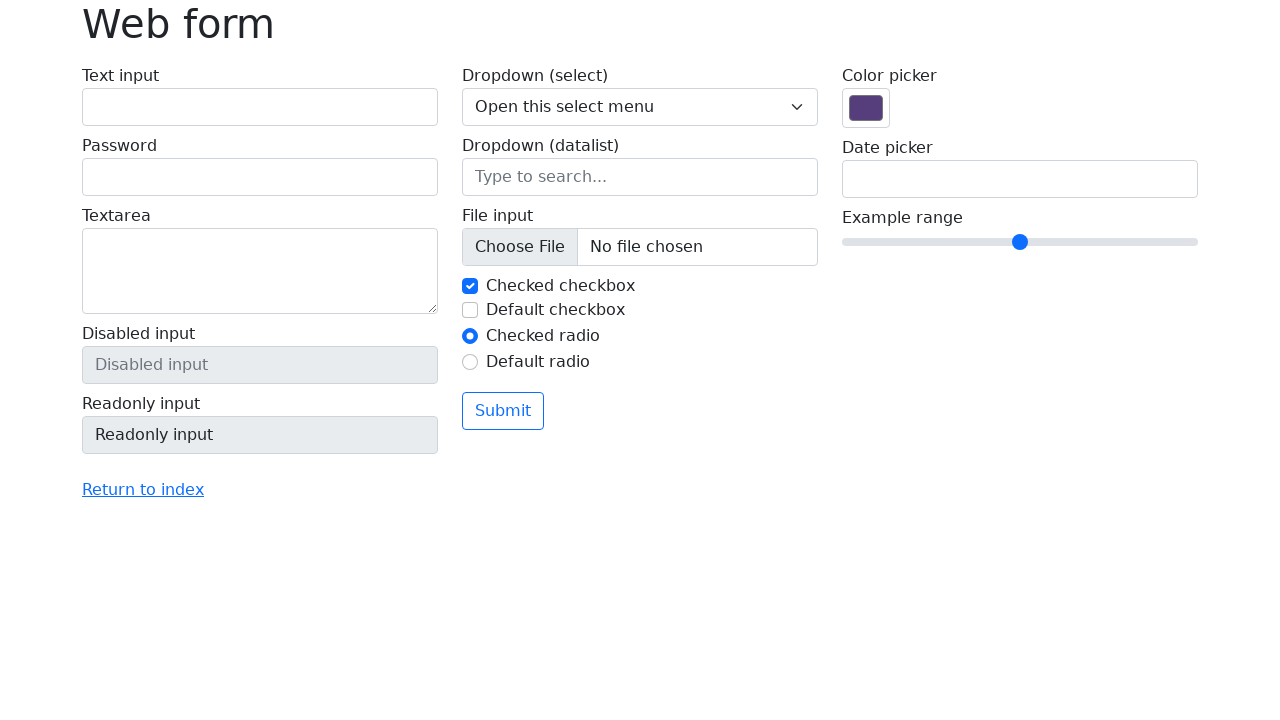

Navigated to web form test page
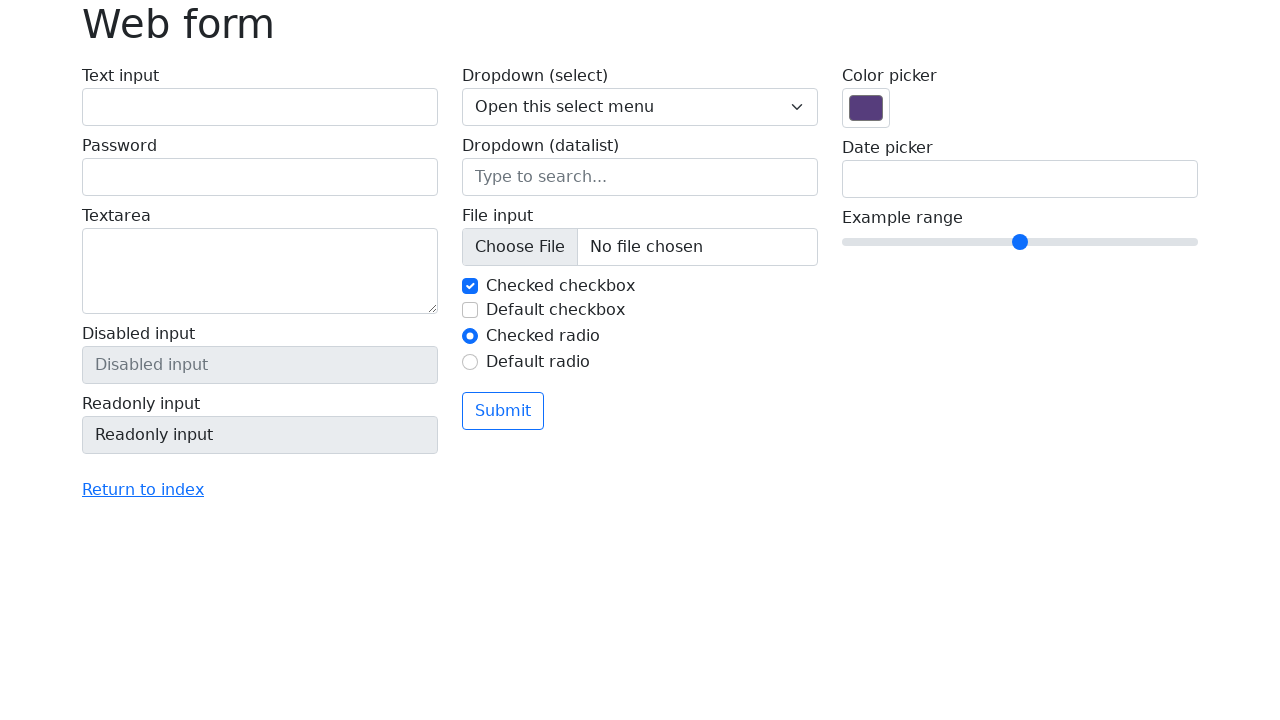

Selected 'Three' option from dropdown on select[name='my-select']
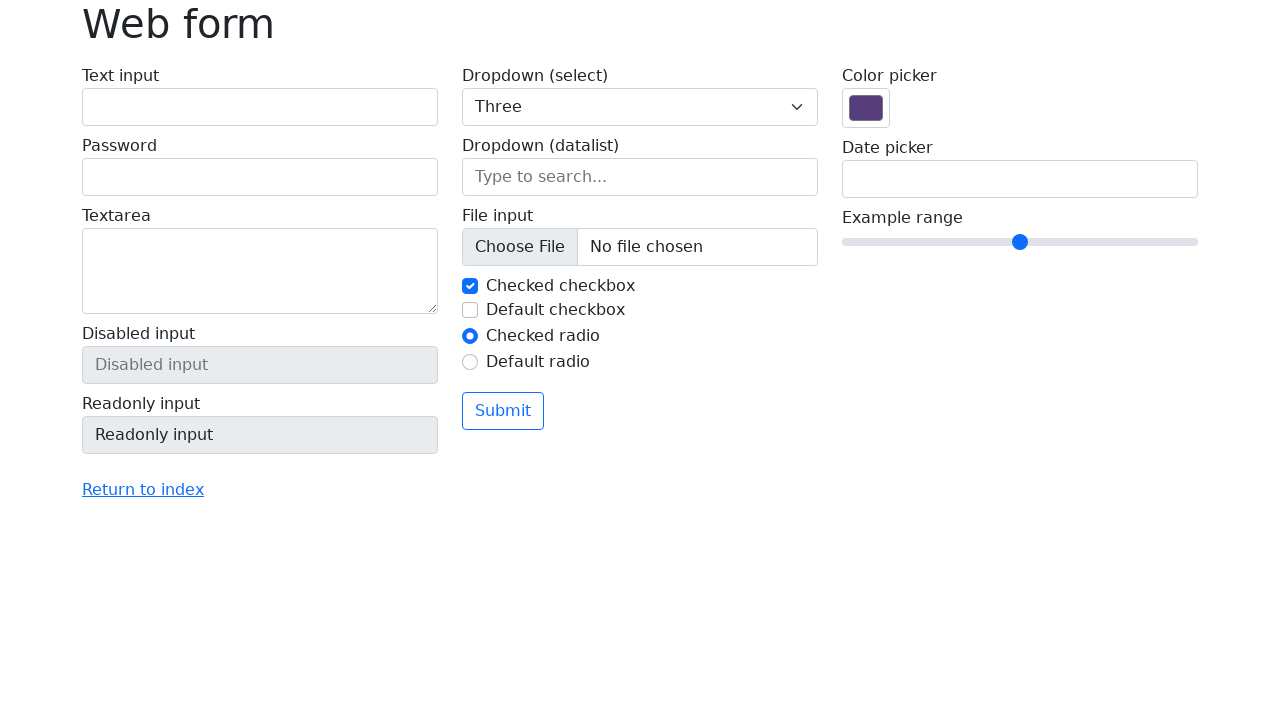

Verified that option with value 3 is selected
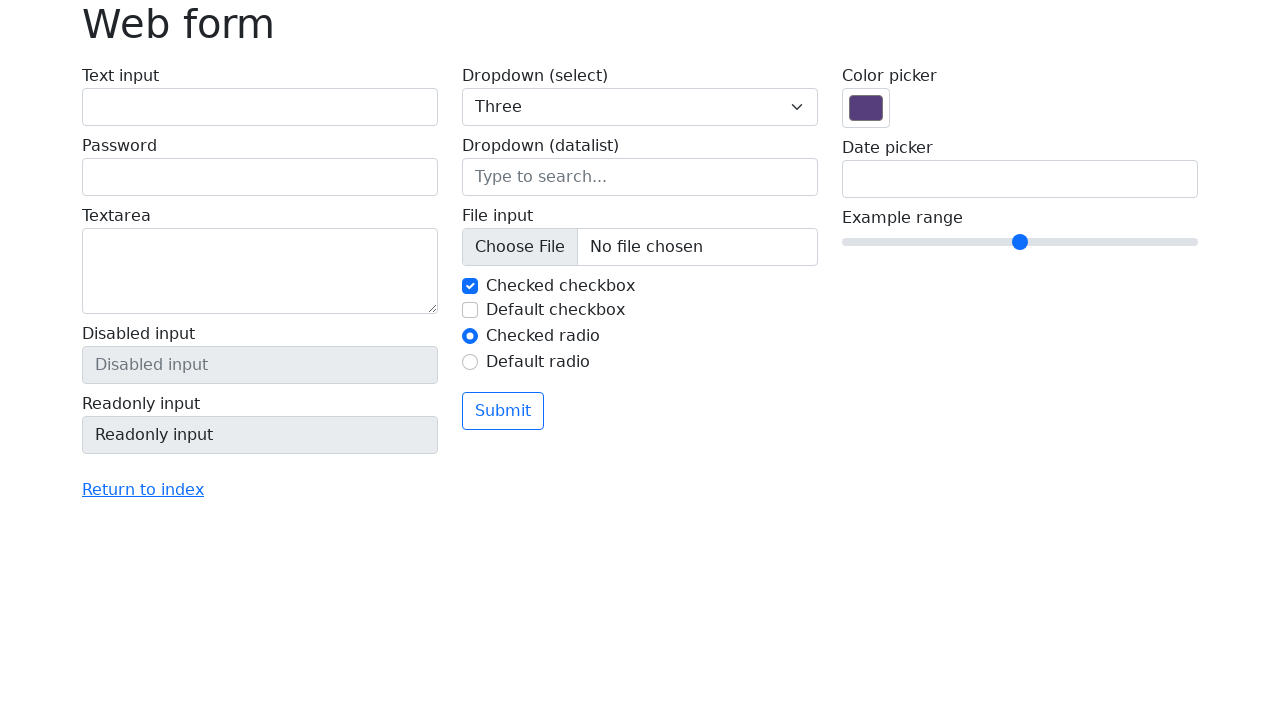

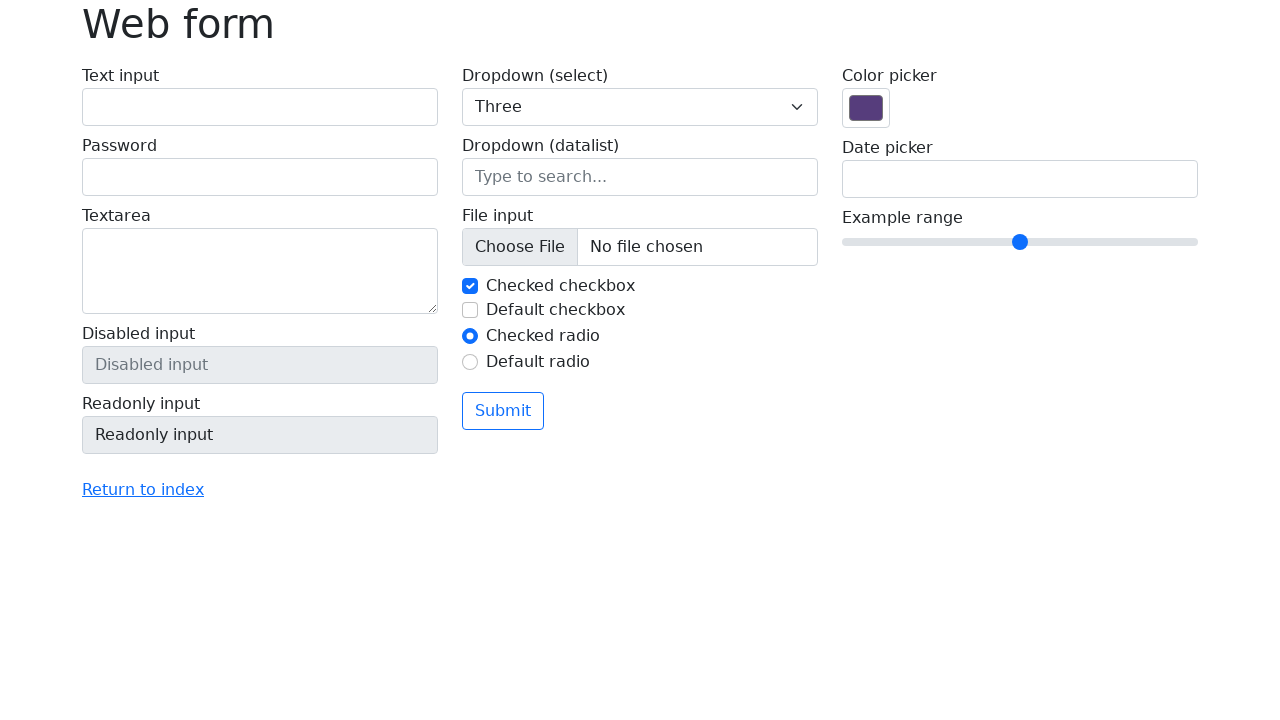